Tests file download functionality by clicking a download button on a practice website

Starting URL: https://www.leafground.com/file.xhtml

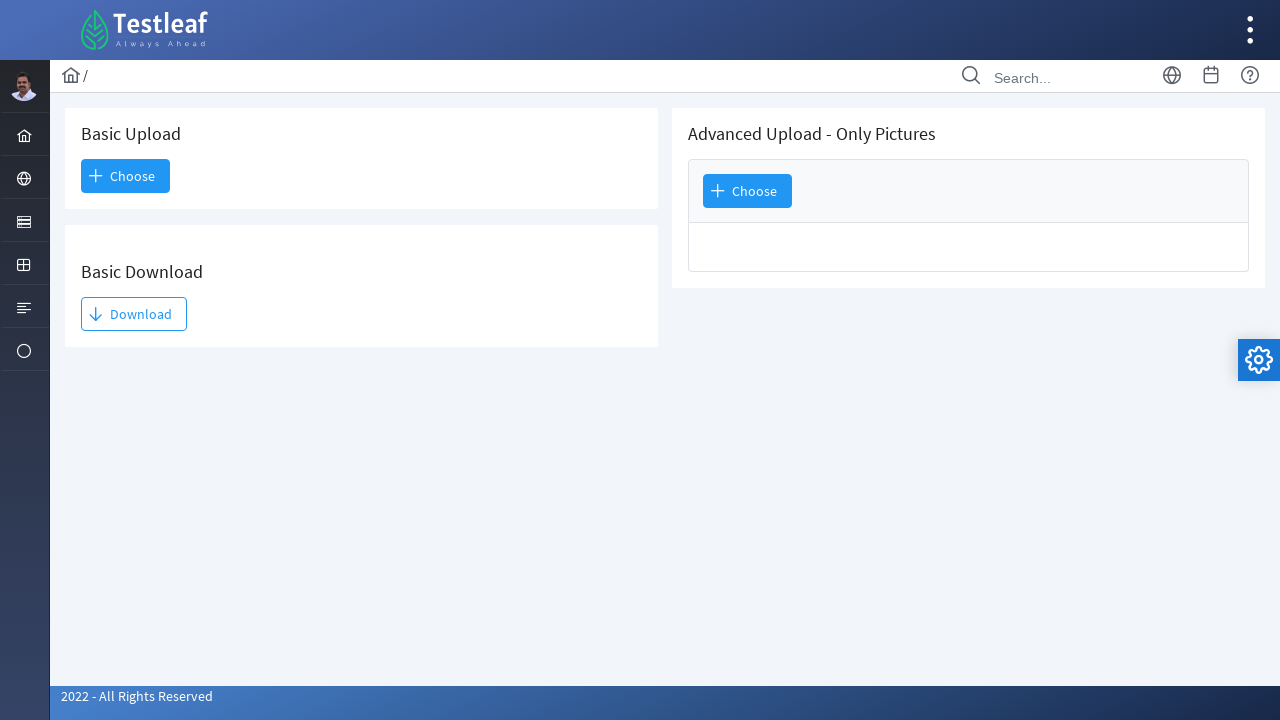

Clicked the download button at (134, 314) on xpath=//*[@id='j_idt93:j_idt95']
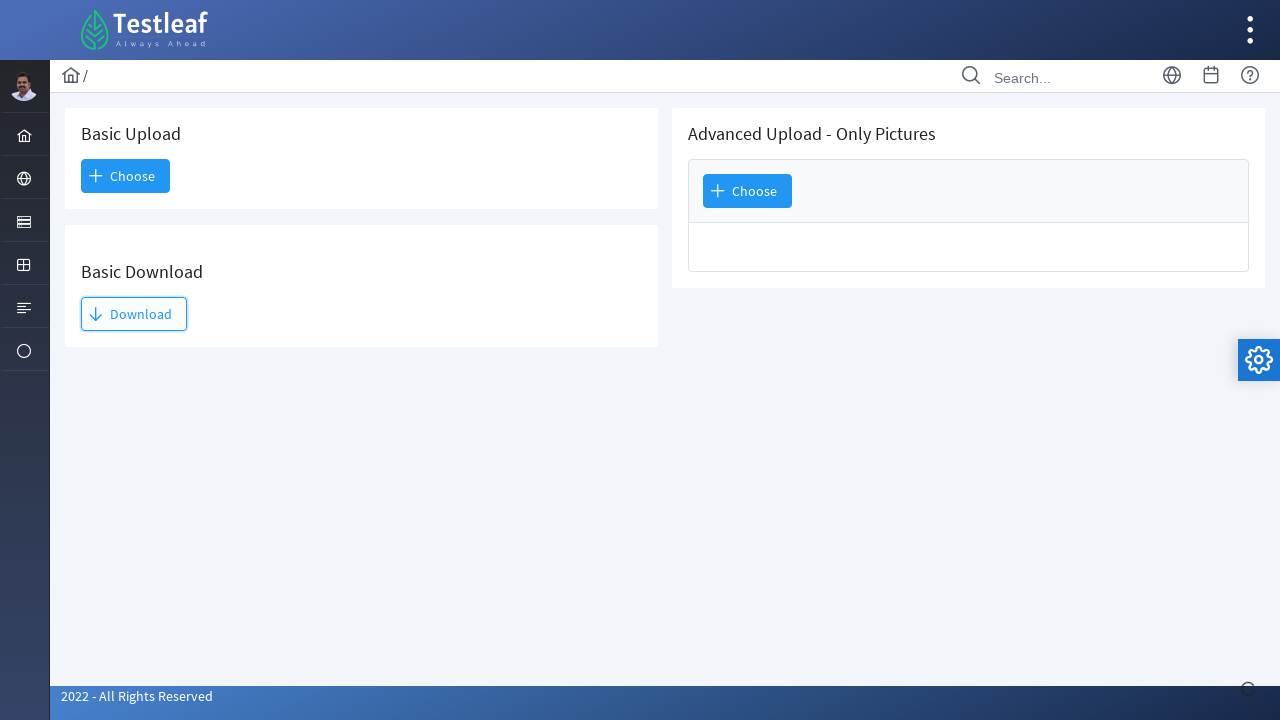

Waited 4 seconds for download to complete
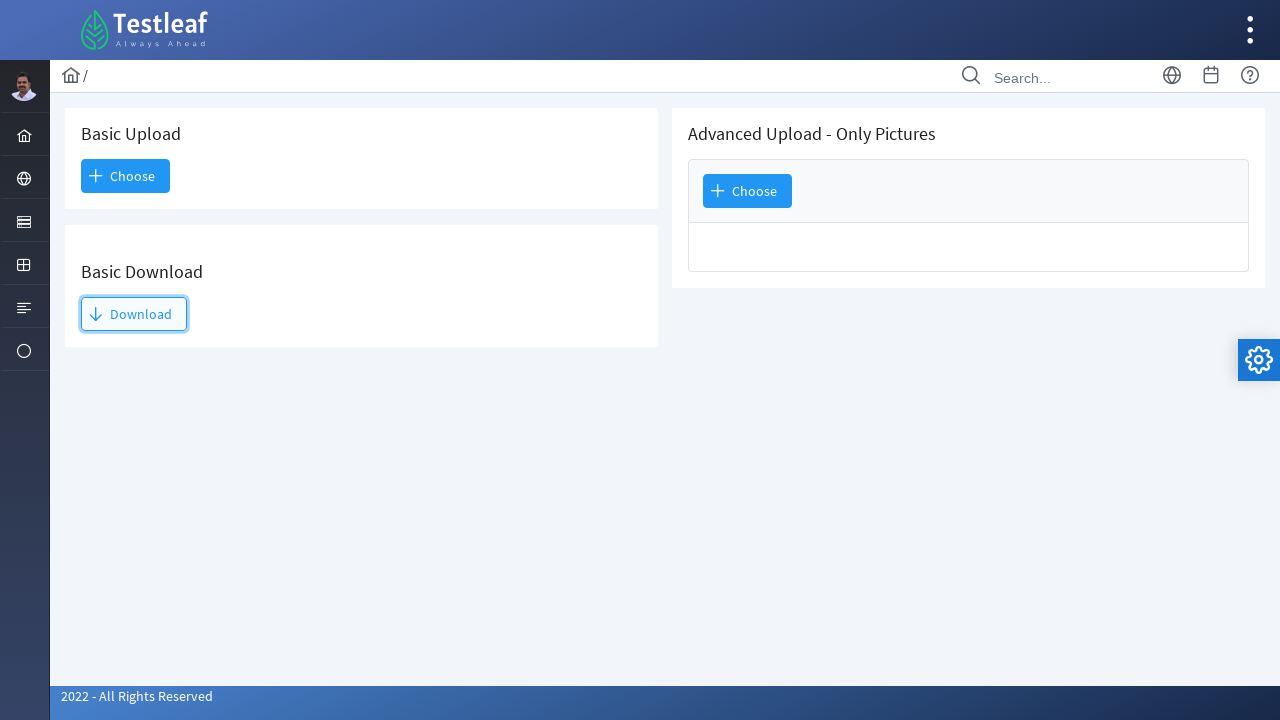

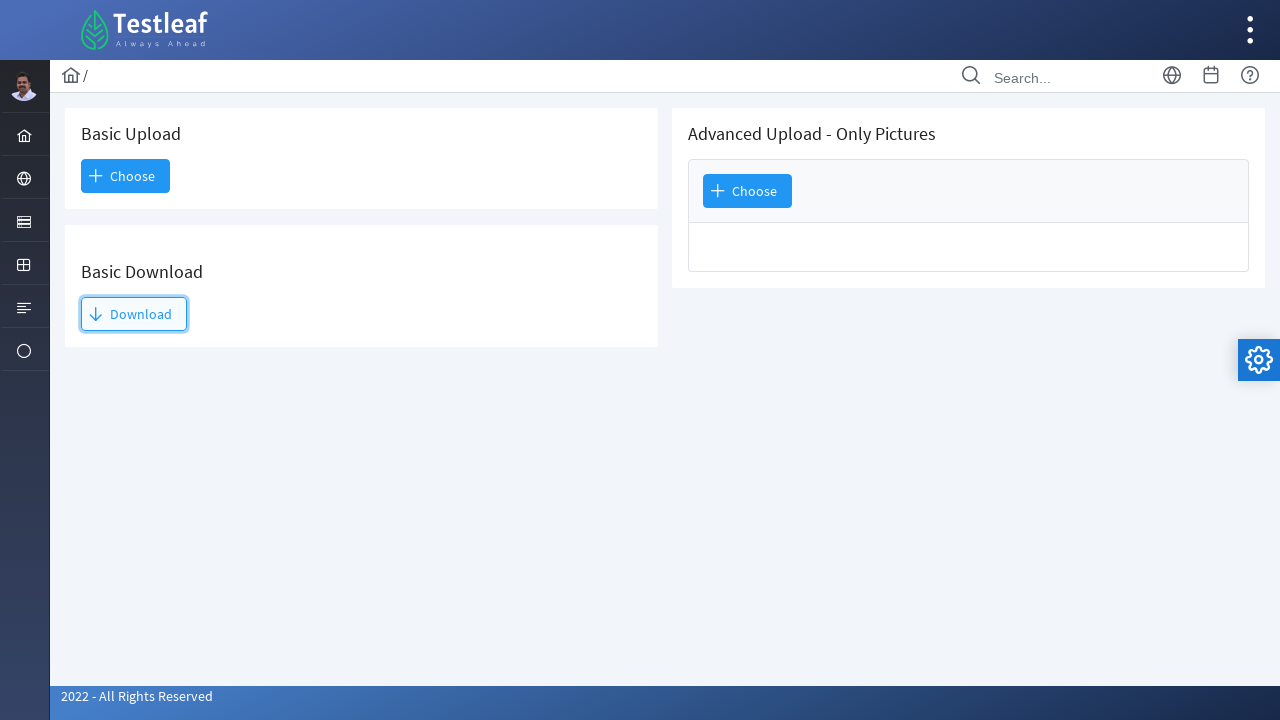